Tests keyboard shortcuts for copy and paste functionality by entering text in the first textarea, copying it with Ctrl+A and Ctrl+C, then pasting it into the second textarea with Ctrl+V

Starting URL: https://text-compare.com/

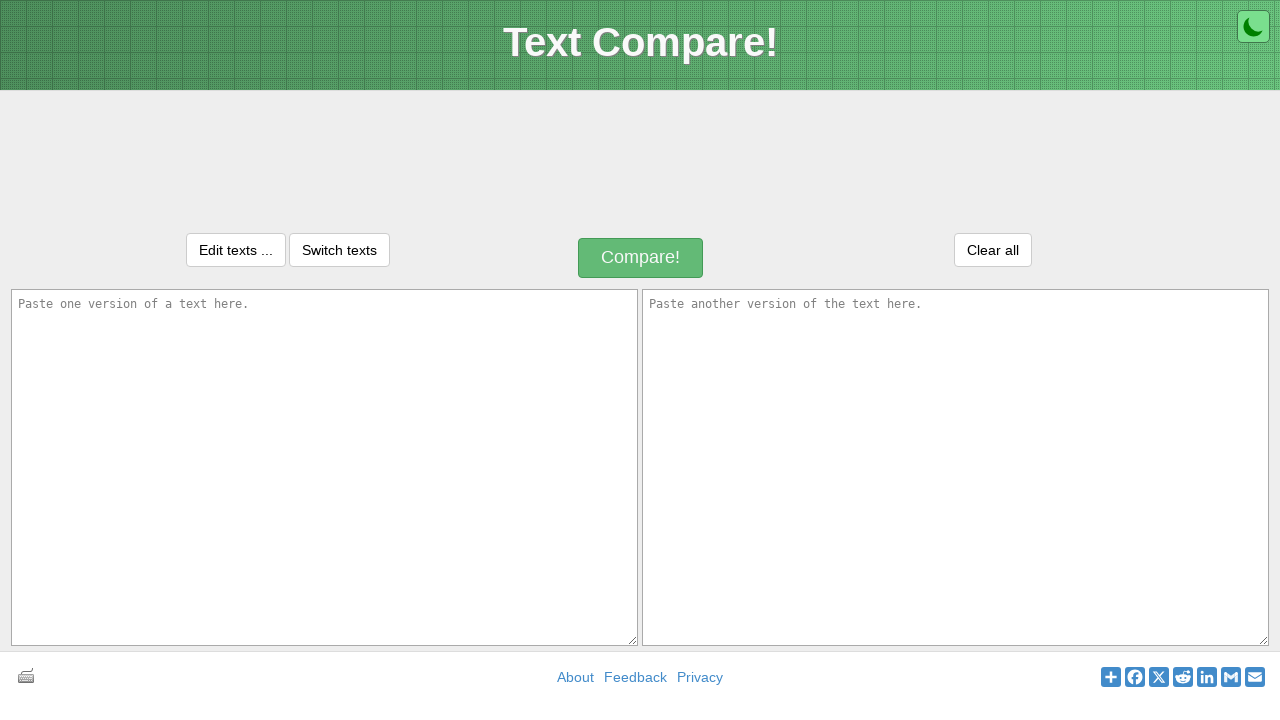

Filled first textarea with 'Welcome to selenium' on xpath=//textarea[@id='inputText1']
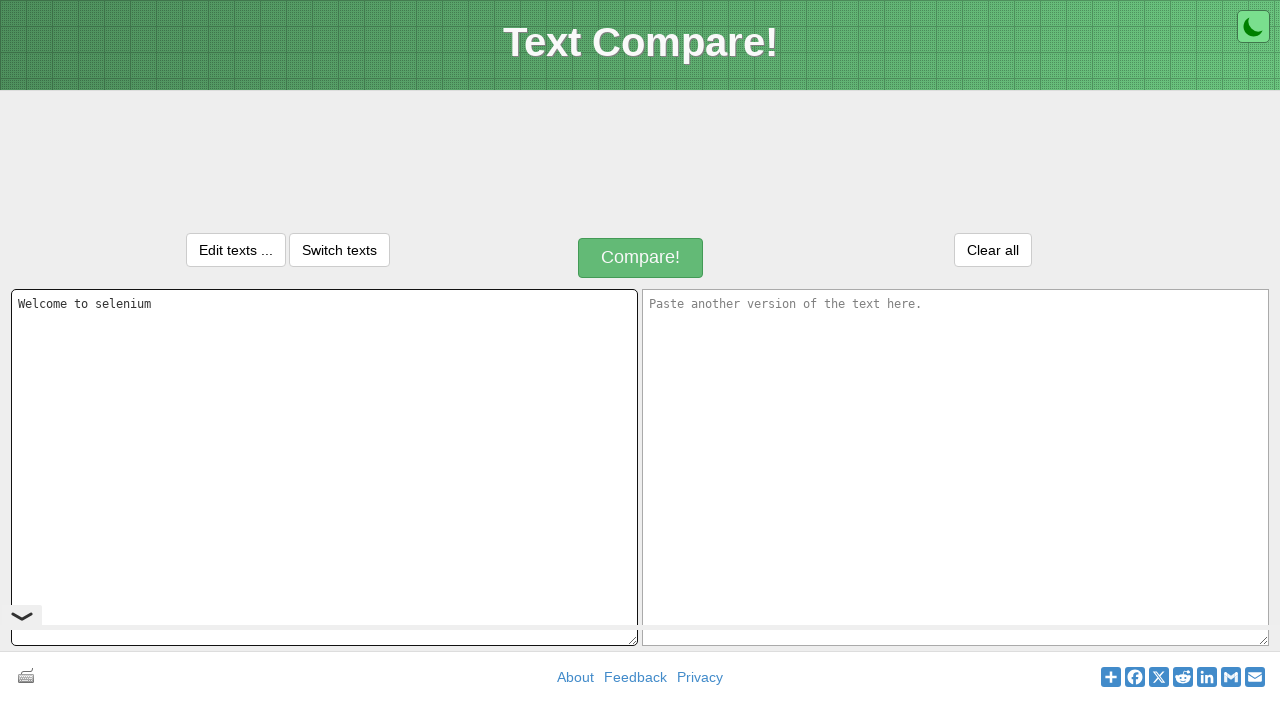

Selected all text in first textarea using Ctrl+A on xpath=//textarea[@id='inputText1']
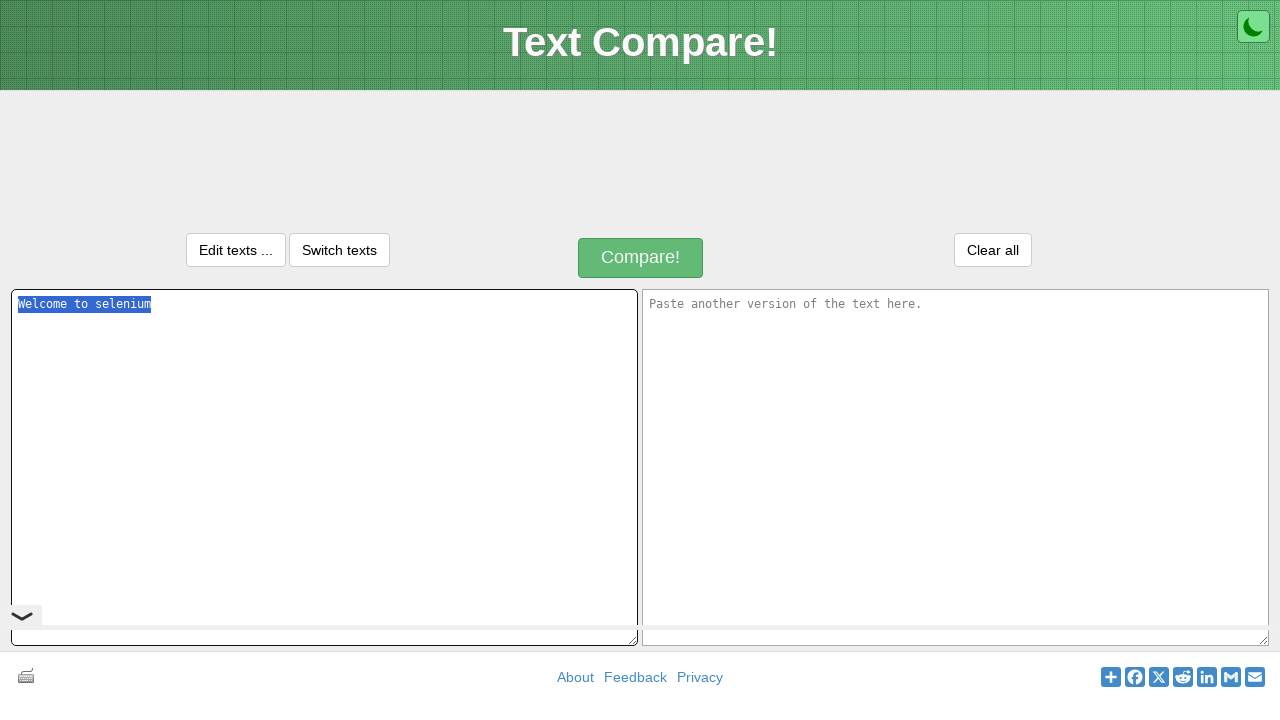

Copied text from first textarea using Ctrl+C on xpath=//textarea[@id='inputText1']
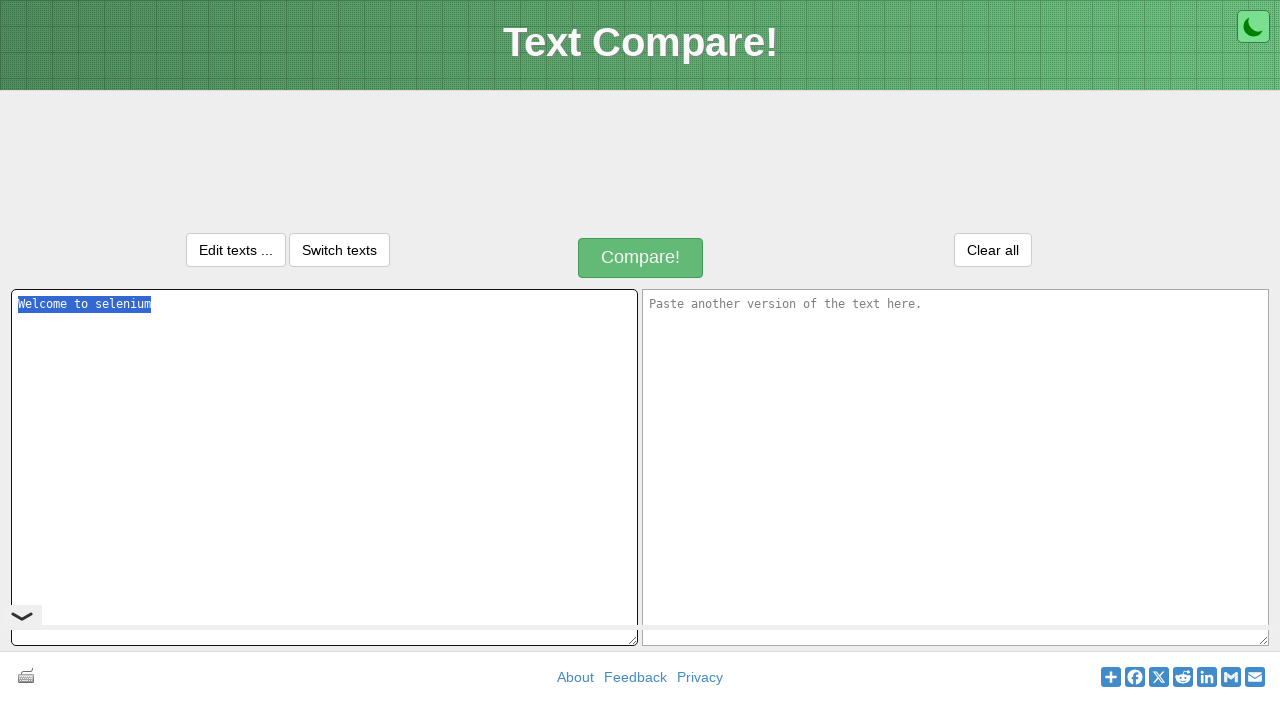

Navigated to second textarea using Tab key
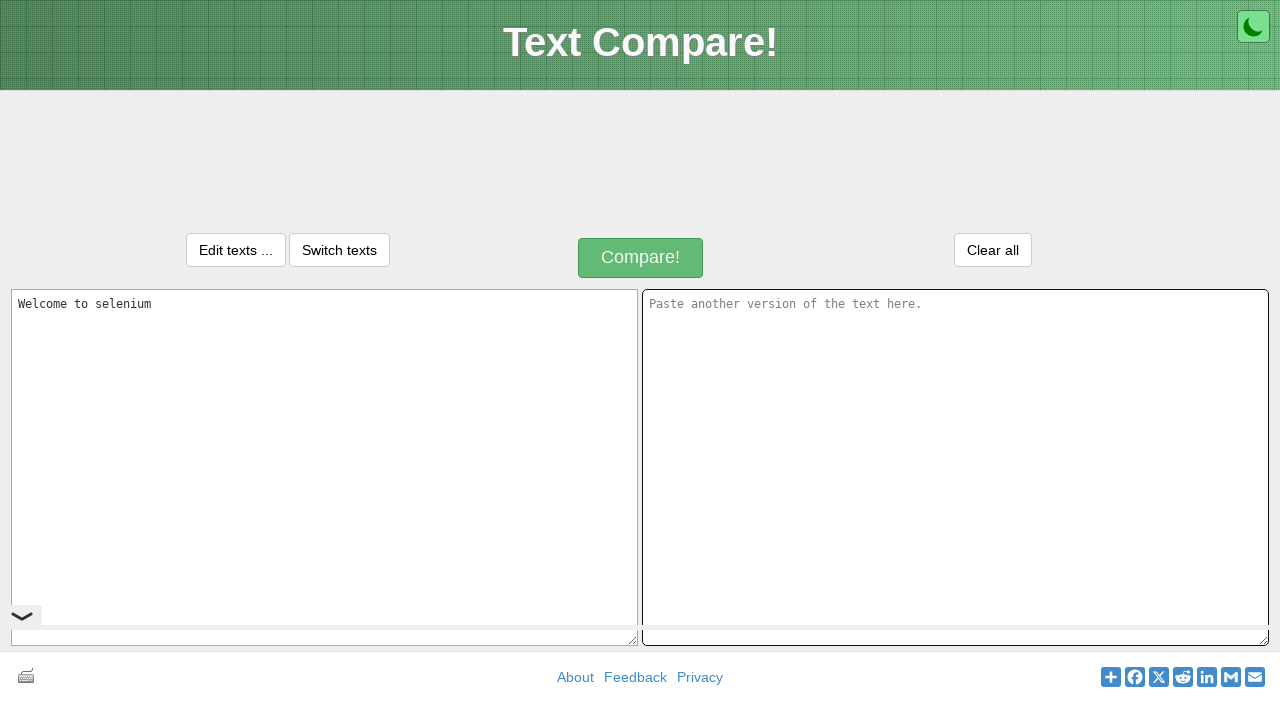

Pasted text into second textarea using Ctrl+V on xpath=//textarea[@id='inputText2']
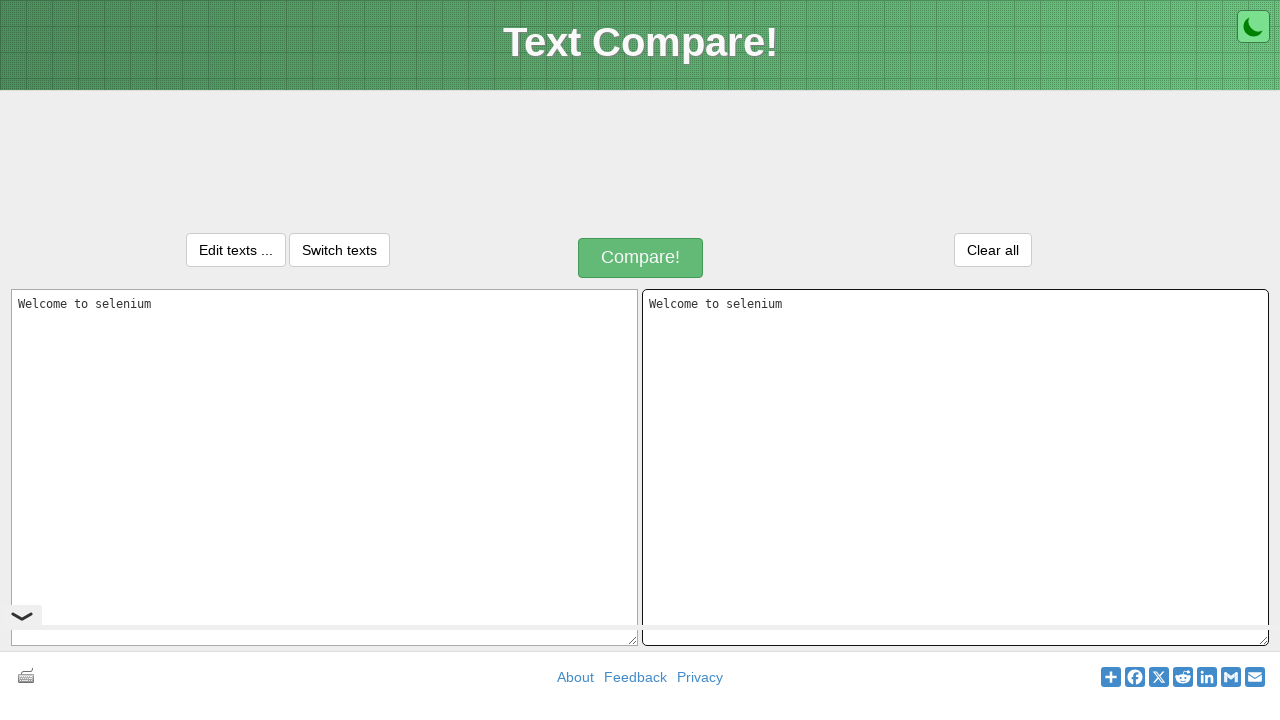

Retrieved text value from first textarea
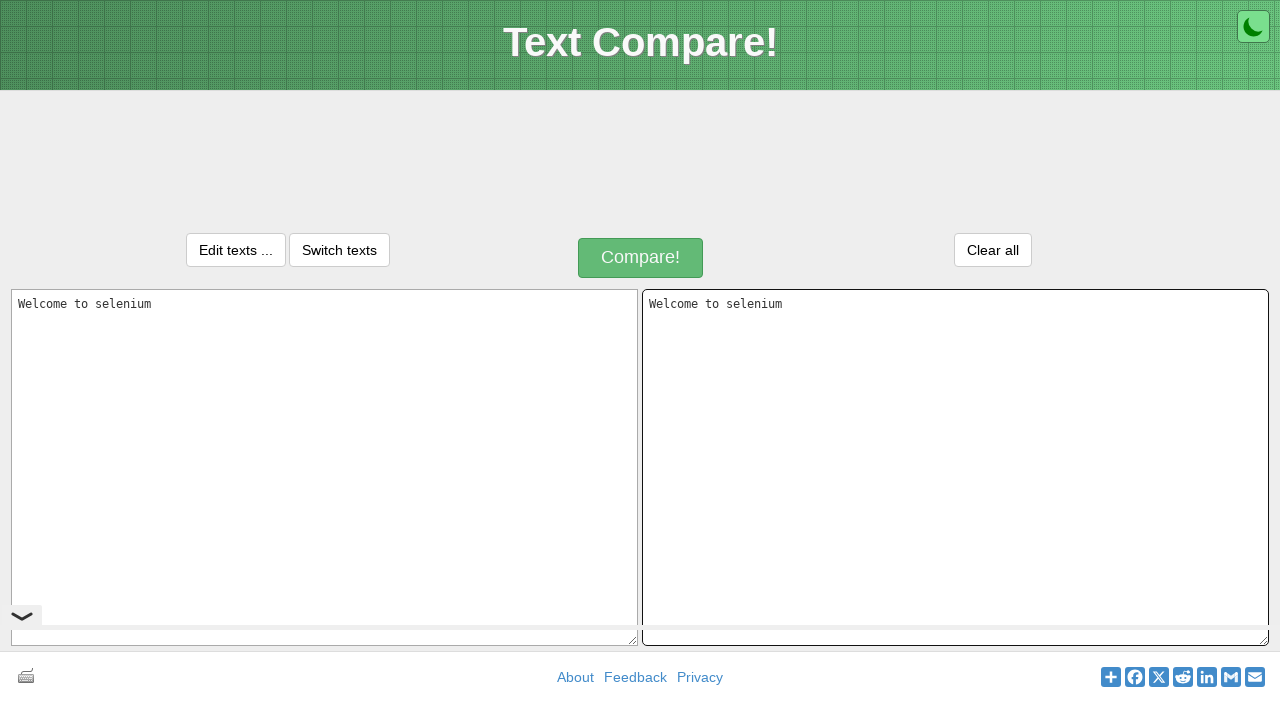

Retrieved text value from second textarea
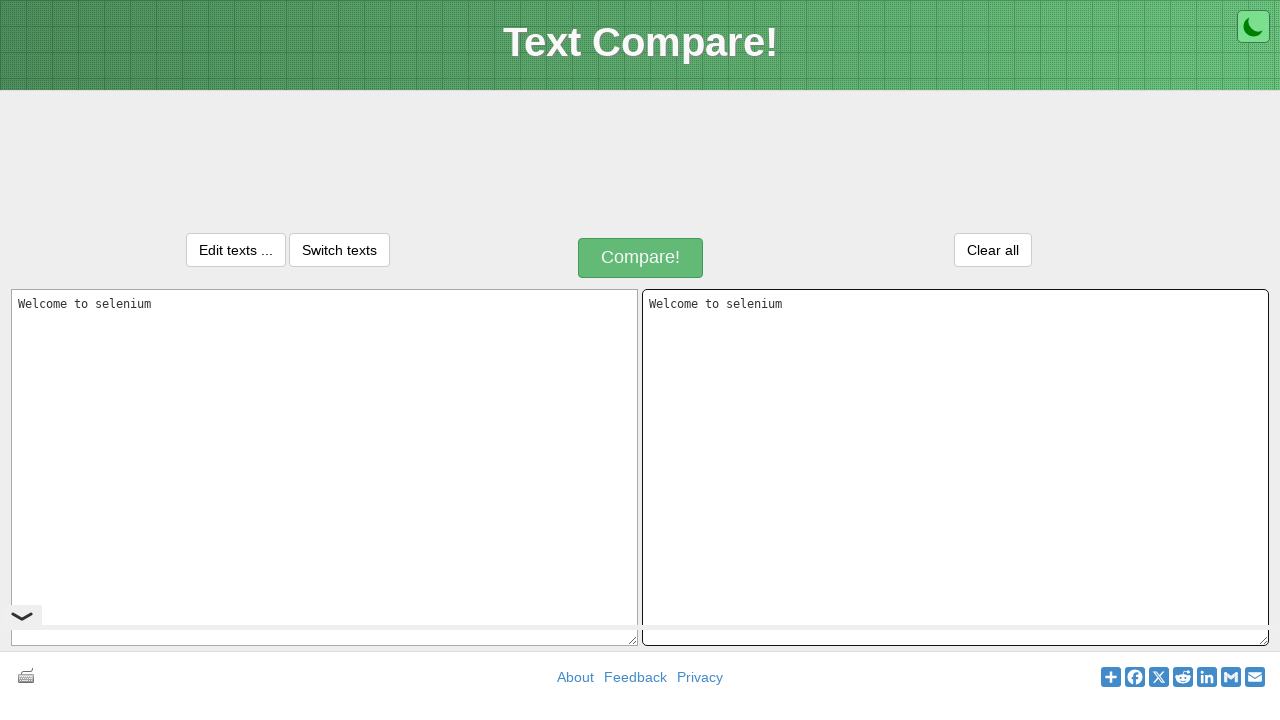

Verified that both textareas contain identical text
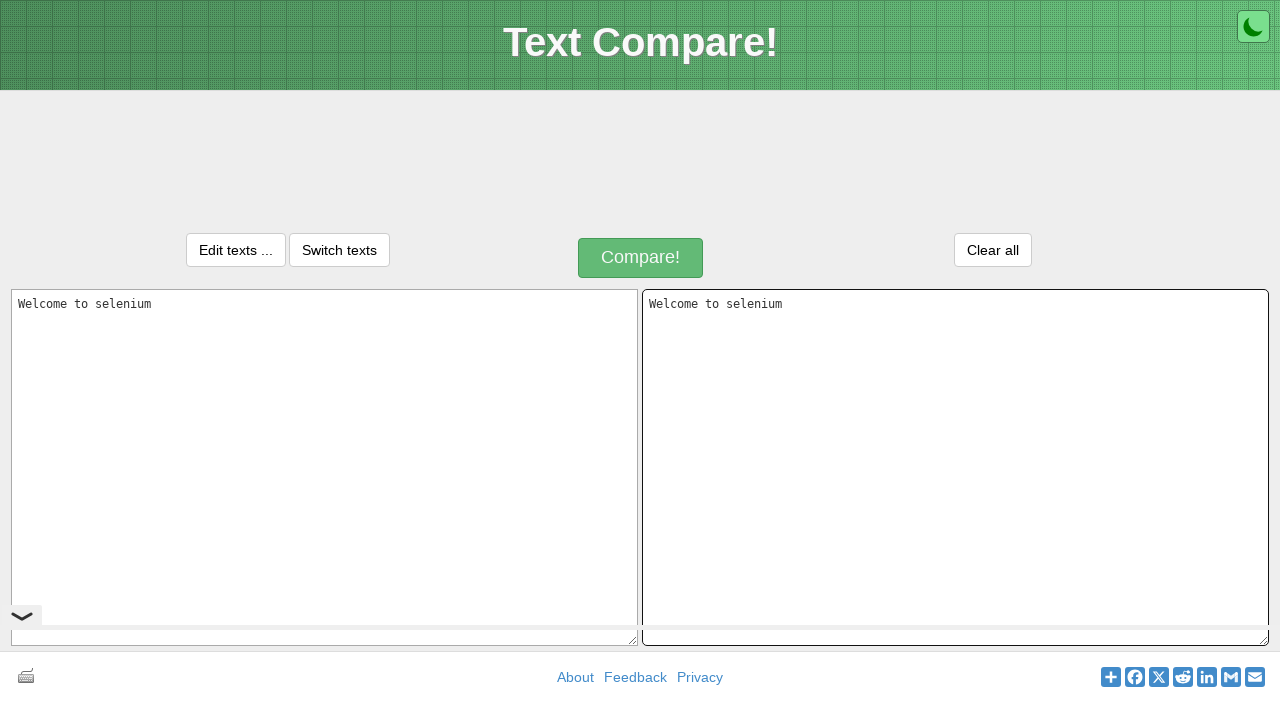

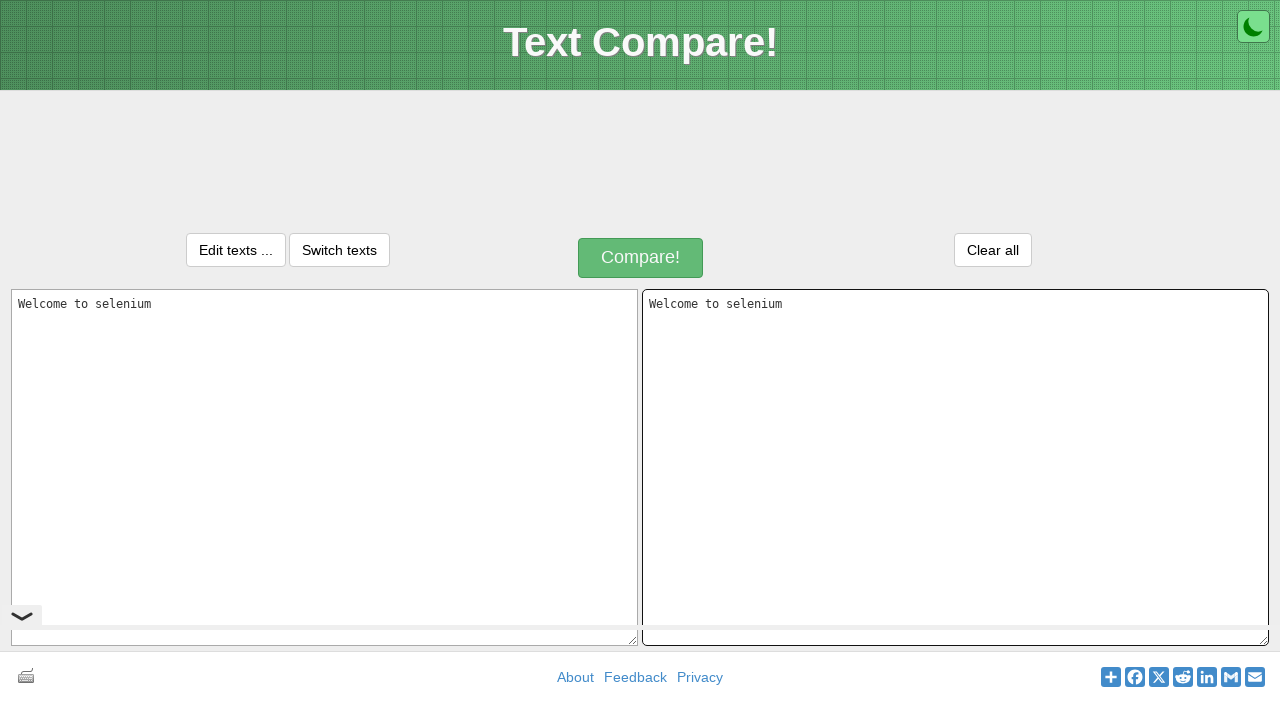